Tests e-commerce functionality by adding multiple items to cart, proceeding to checkout, and applying a promo code

Starting URL: https://rahulshettyacademy.com/seleniumPractise/#/

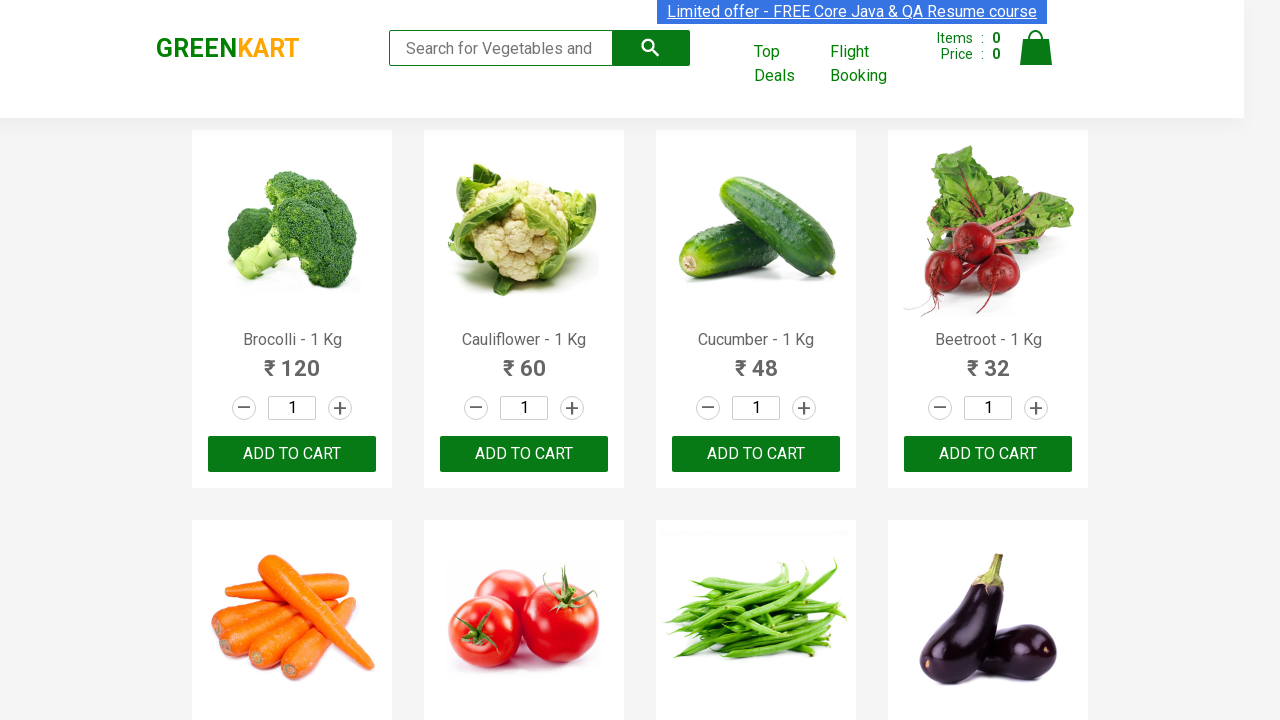

Waited for products to load on e-commerce page
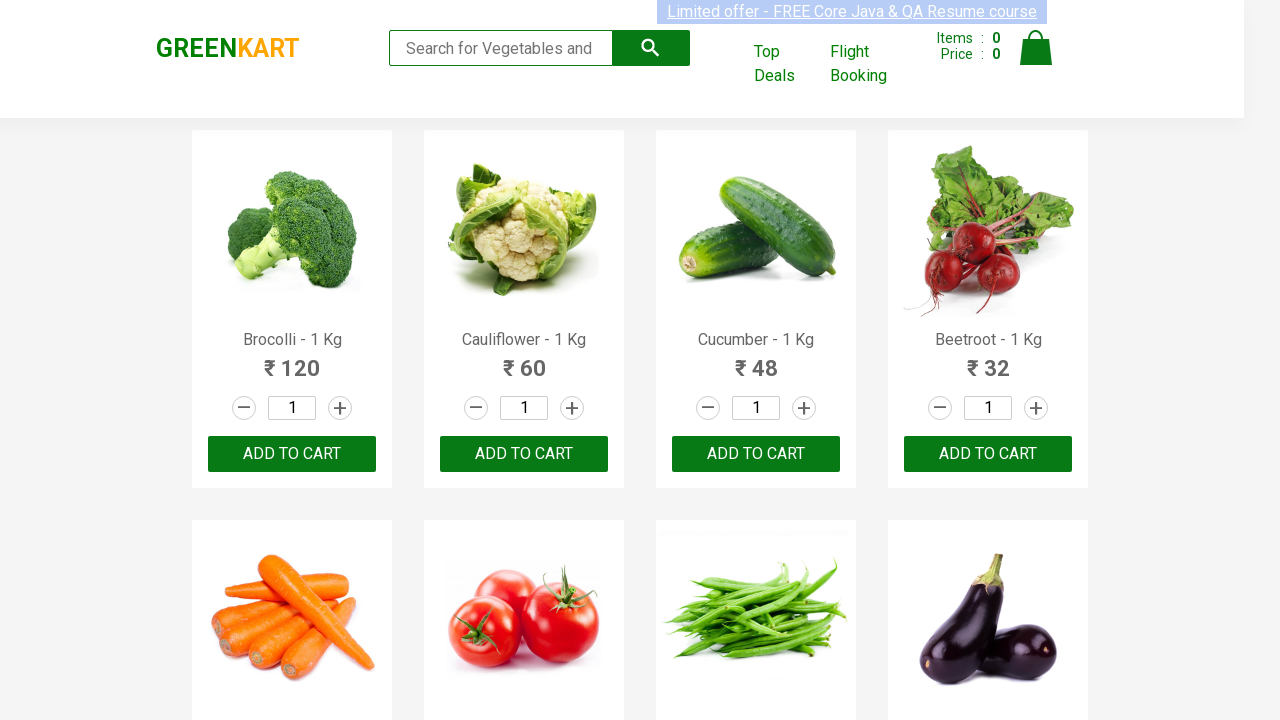

Retrieved all product elements from page
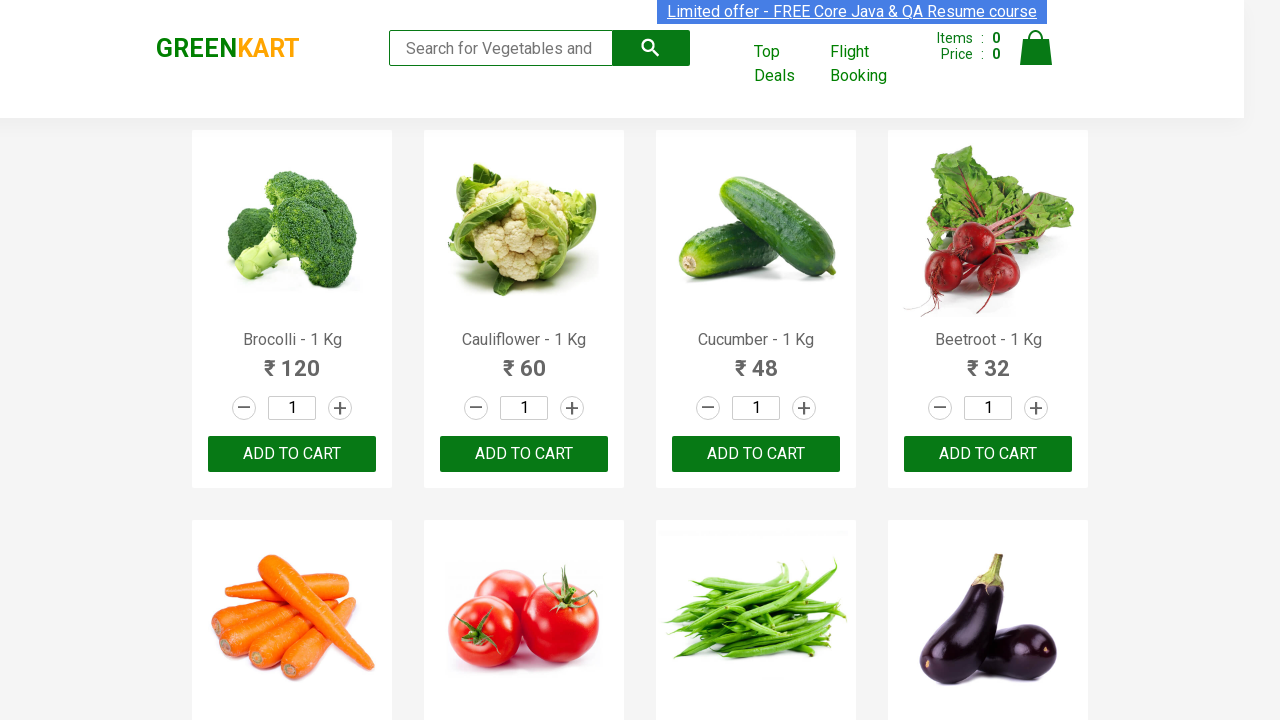

Added 'Brocolli' to cart at (292, 454) on xpath=//div[@class='product-action']/button >> nth=0
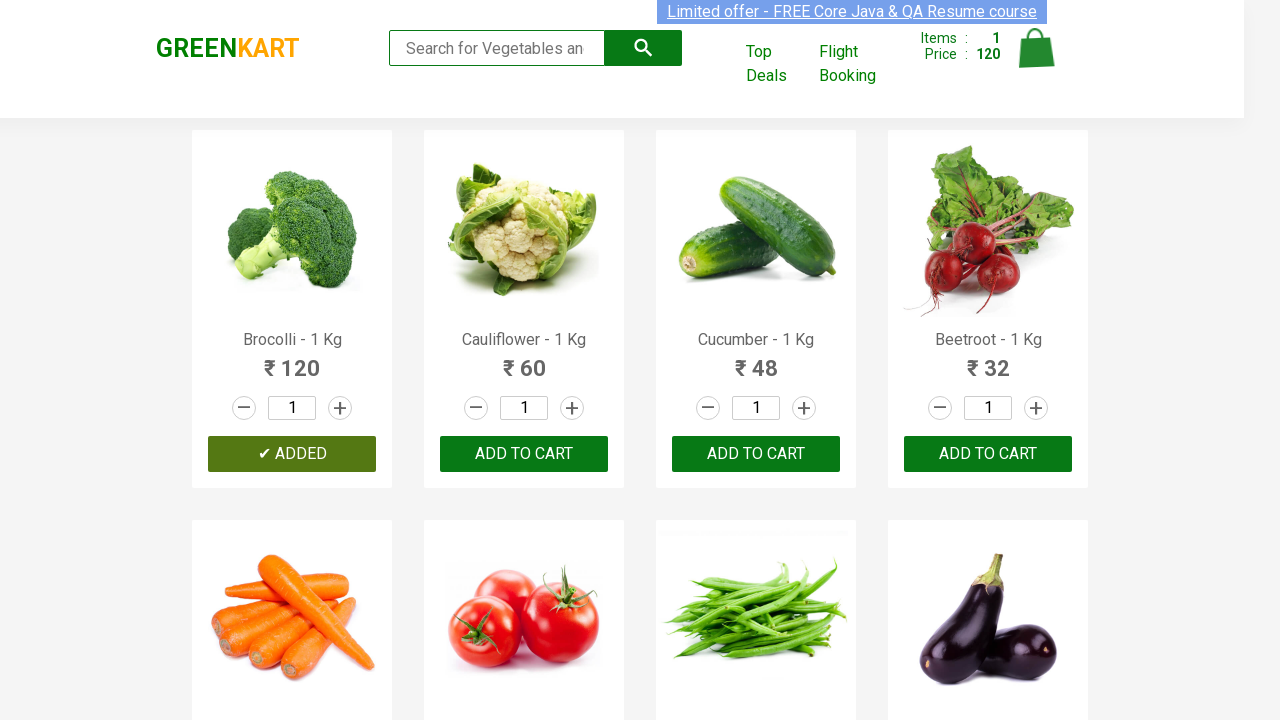

Added 'Cucumber' to cart at (756, 454) on xpath=//div[@class='product-action']/button >> nth=2
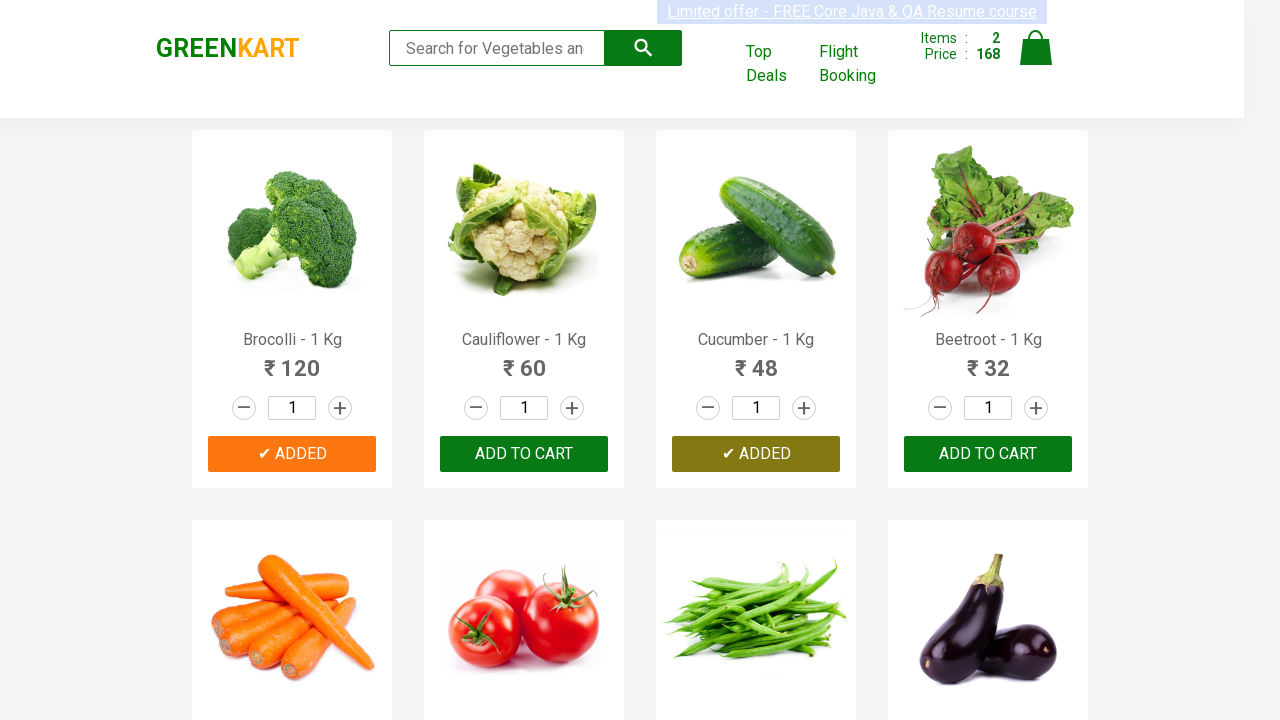

Added 'Beetroot' to cart at (988, 454) on xpath=//div[@class='product-action']/button >> nth=3
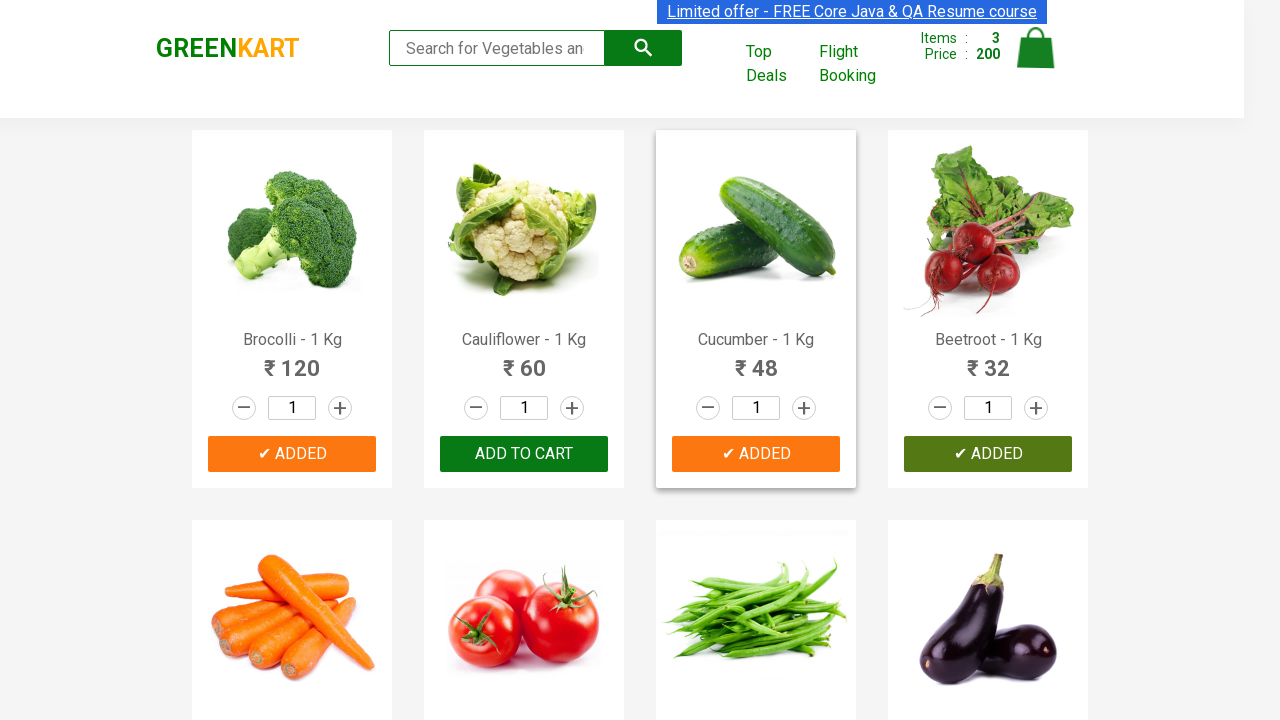

Added 'Tomato' to cart at (524, 360) on xpath=//div[@class='product-action']/button >> nth=5
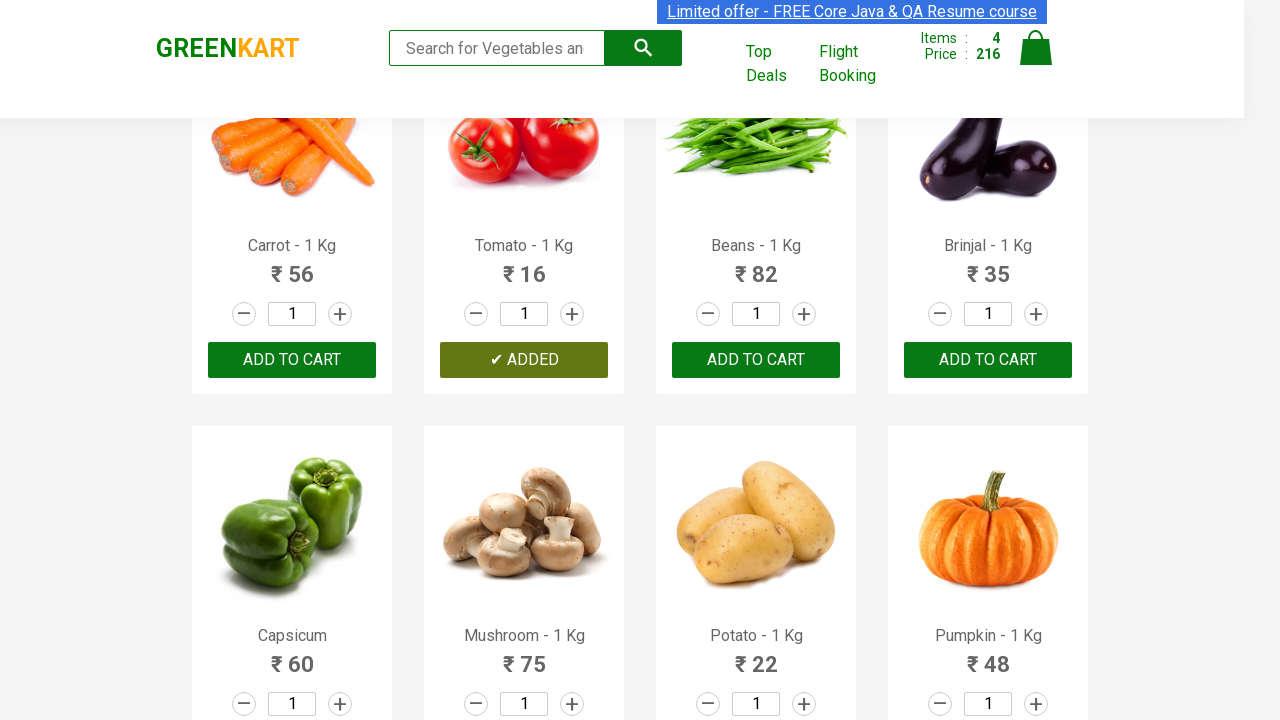

Clicked on cart icon to view cart at (1036, 48) on img[alt='Cart']
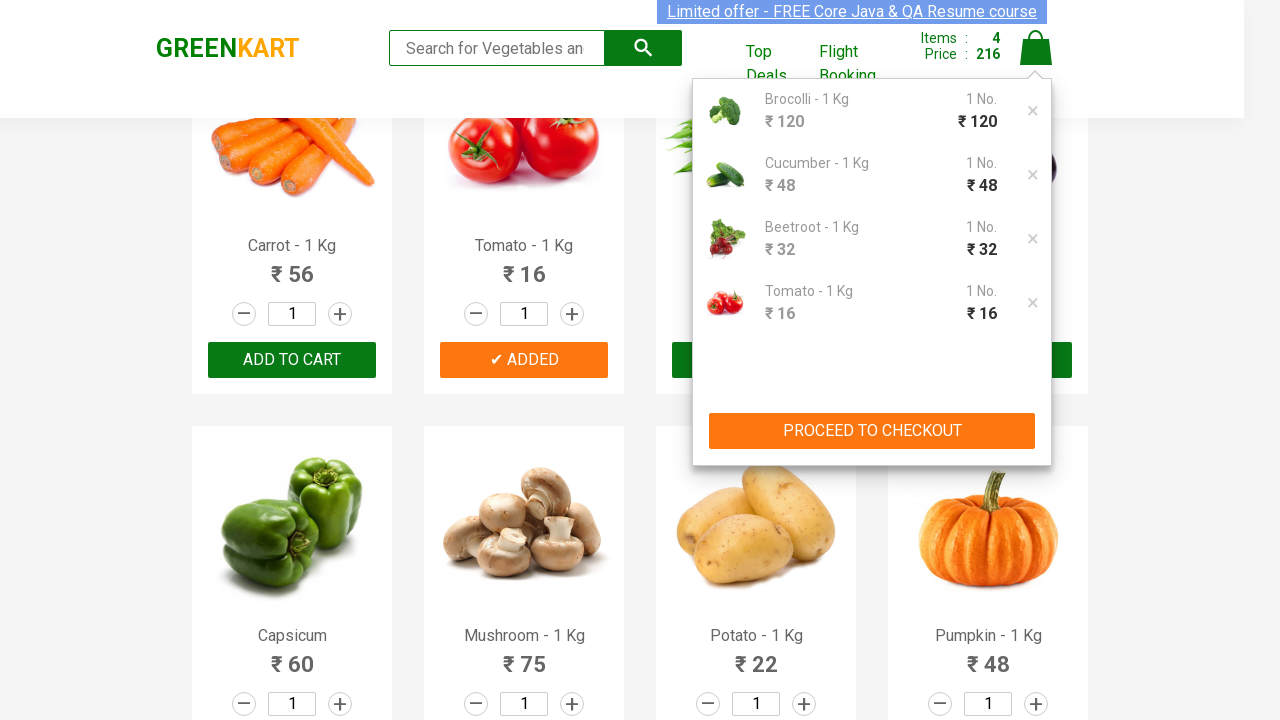

Clicked PROCEED TO CHECKOUT button at (872, 431) on xpath=//button[text()='PROCEED TO CHECKOUT']
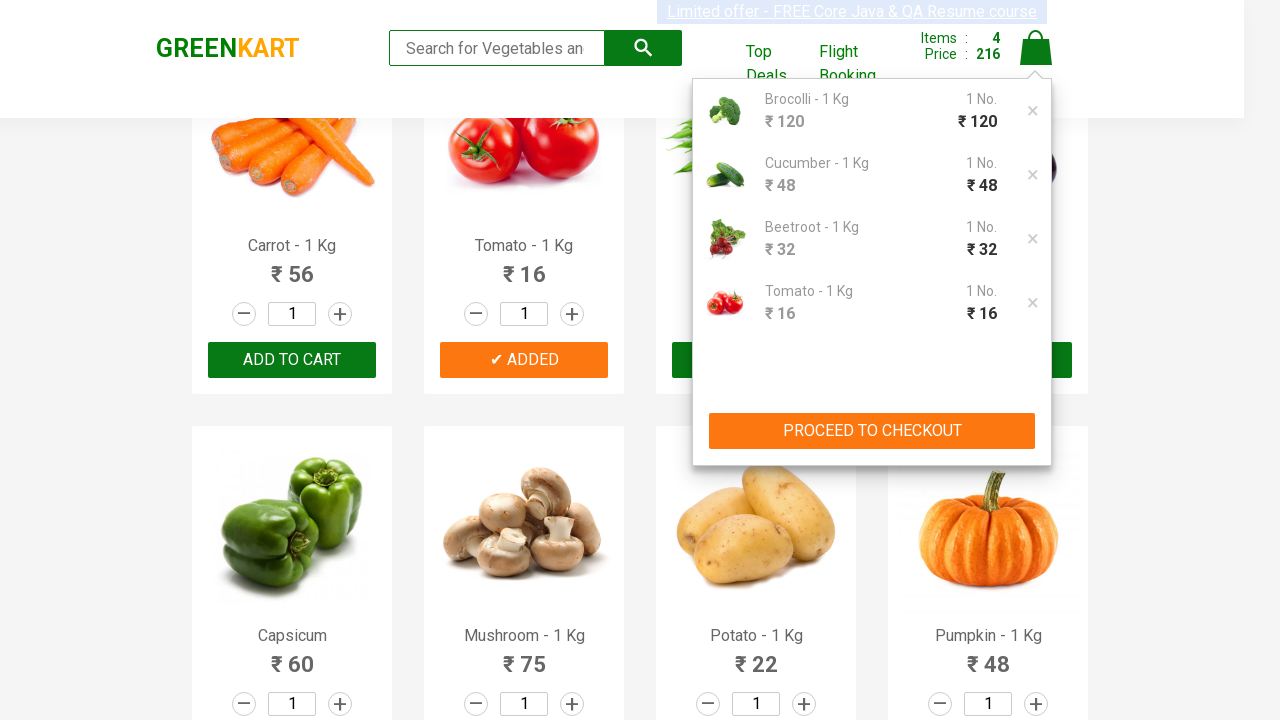

Entered promo code 'rahulshettyacademy' on input.promoCode
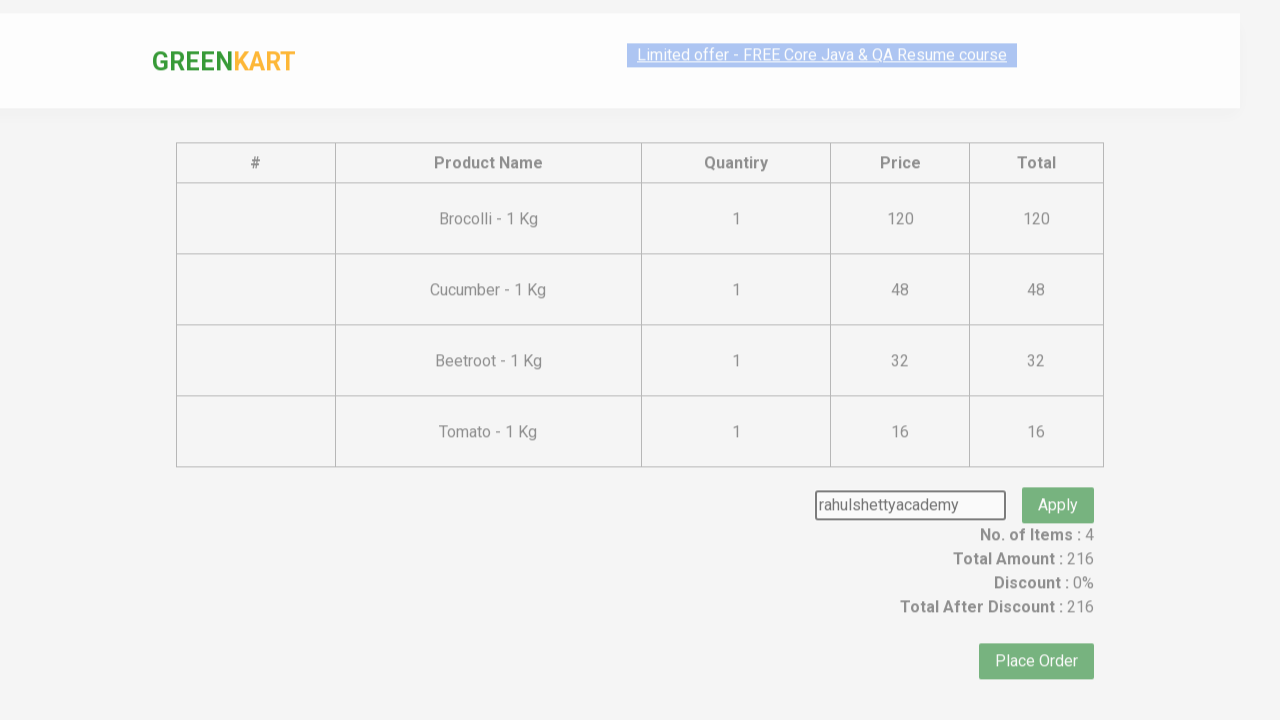

Clicked promo button to apply discount code at (1058, 477) on button.promoBtn
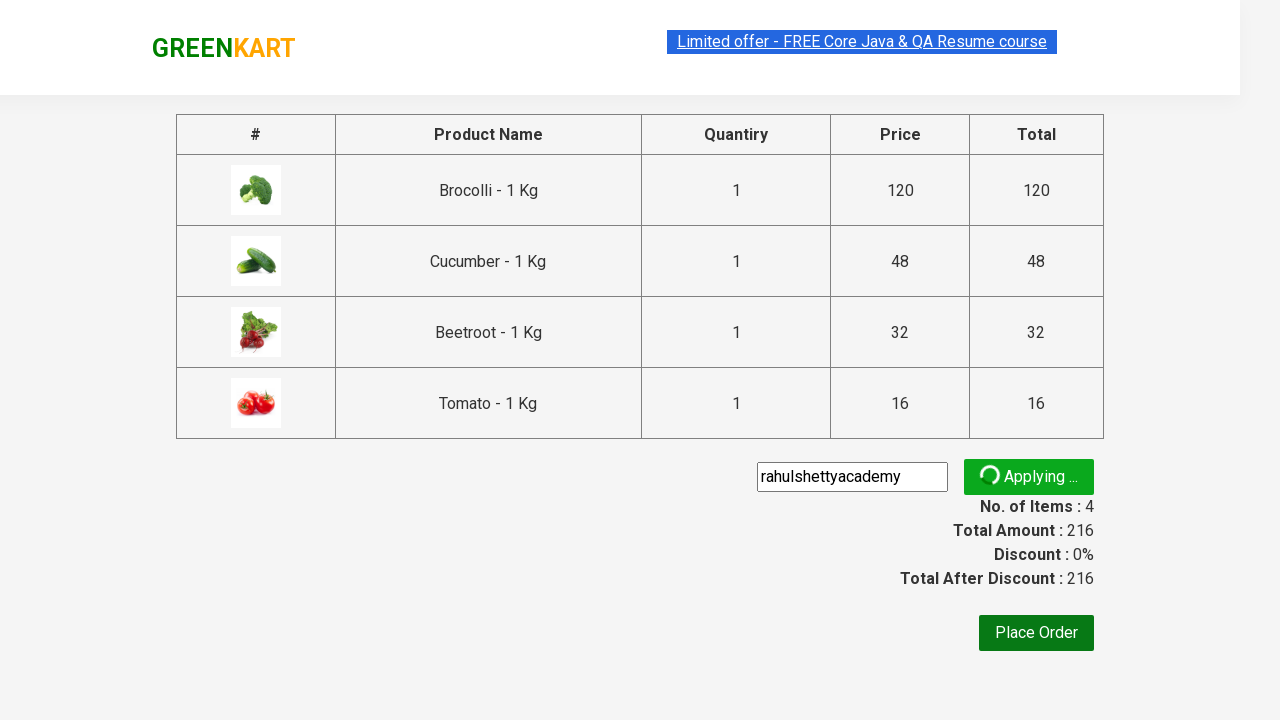

Promo code validation message appeared
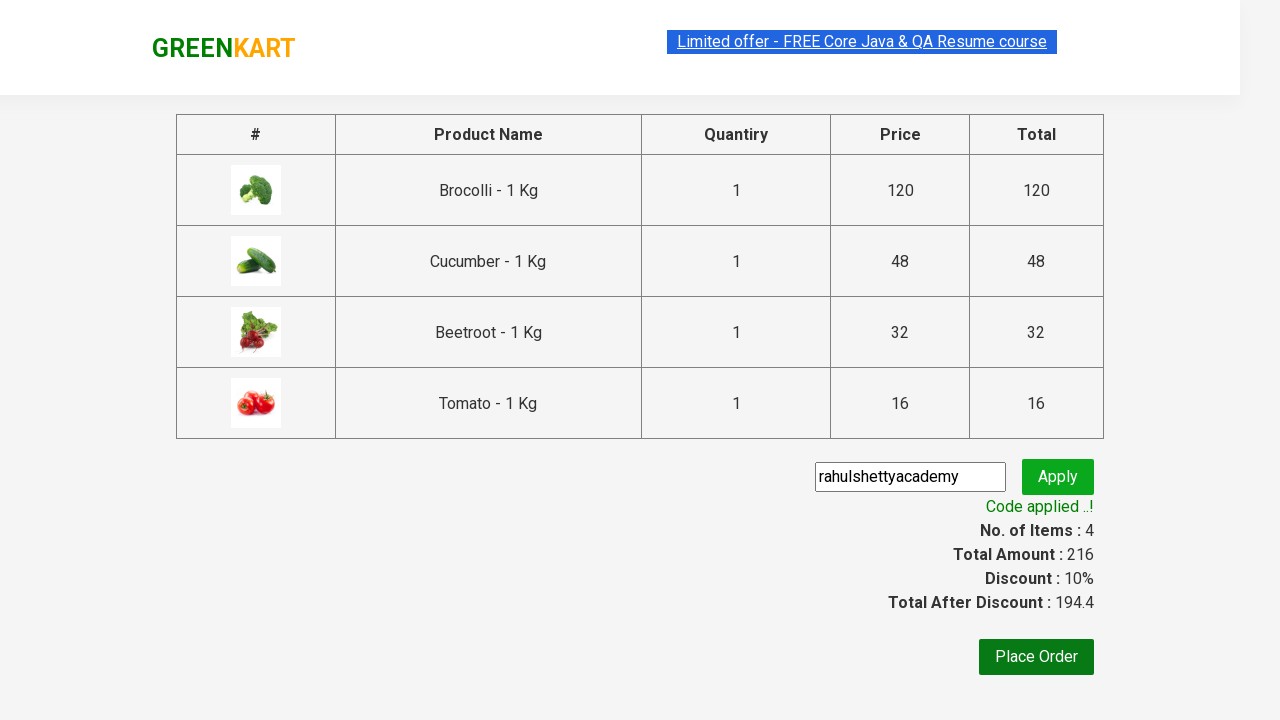

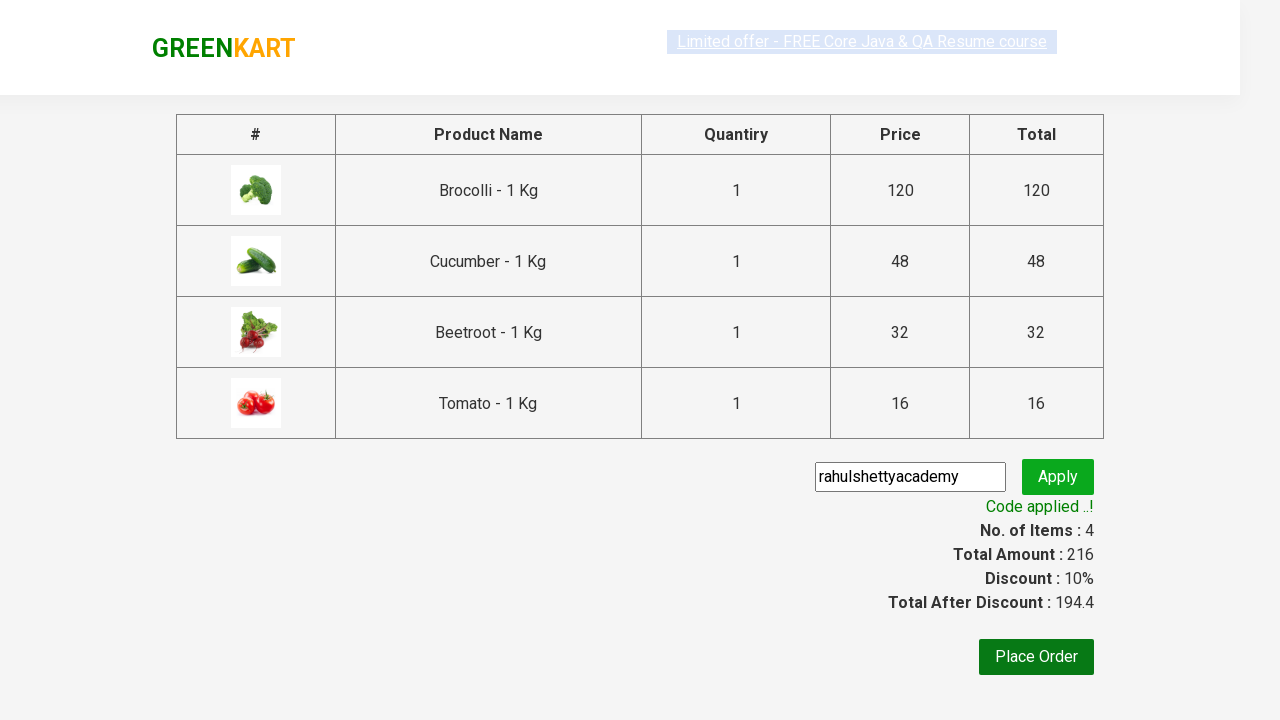